Tests user registration form by filling all fields including dropdown selection and verifying success message

Starting URL: https://bksultan.github.io/webForms/index.html

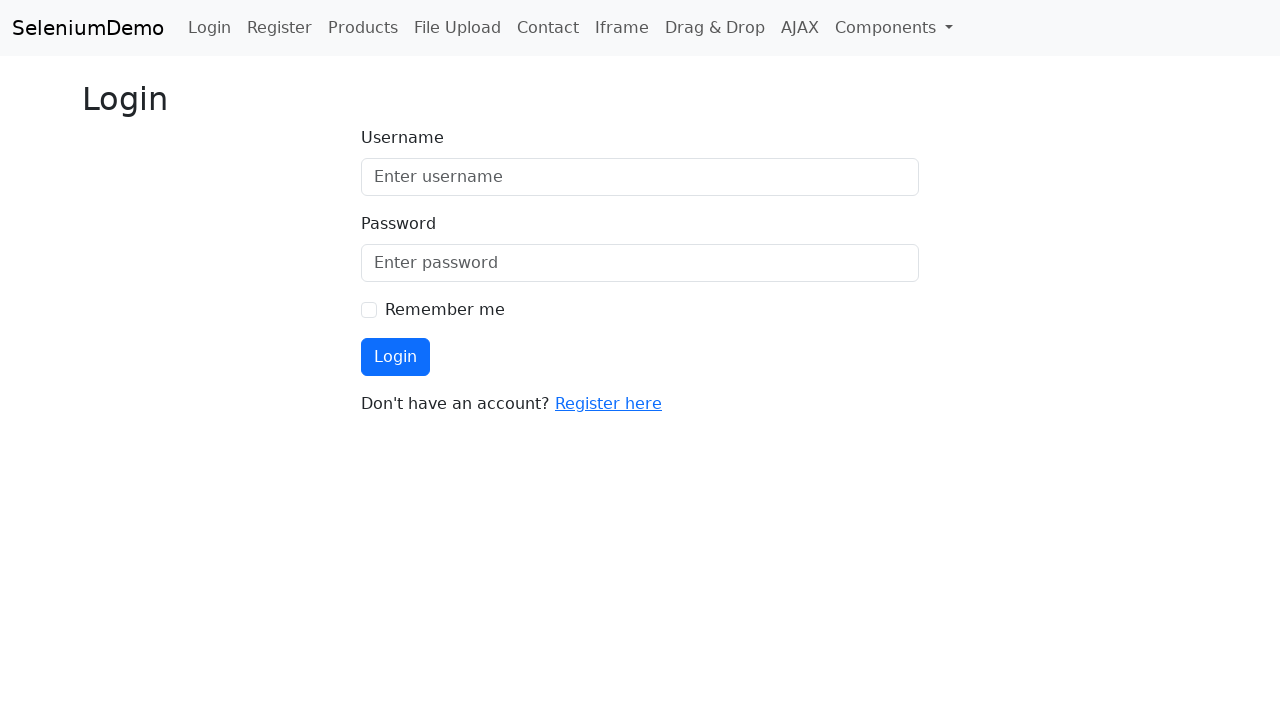

Clicked link to navigate to registration page at (280, 28) on a[href='register.html']
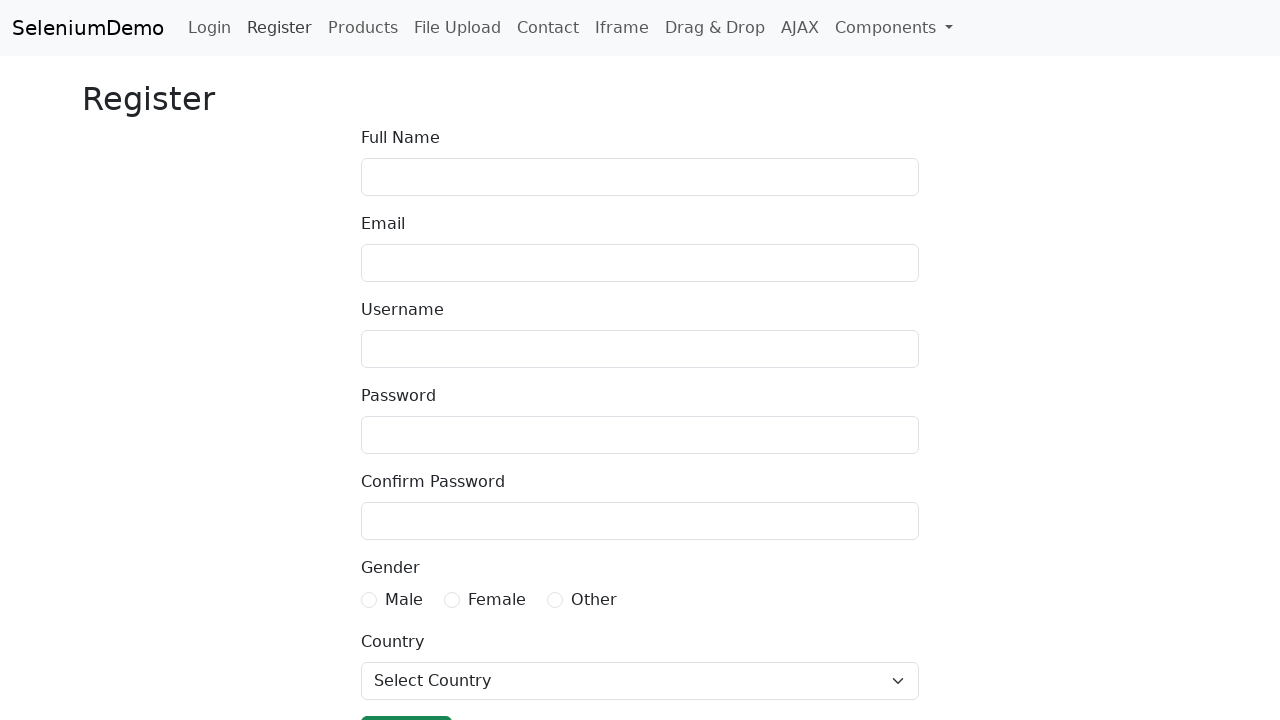

Filled name field with 'John Smith' on #regName
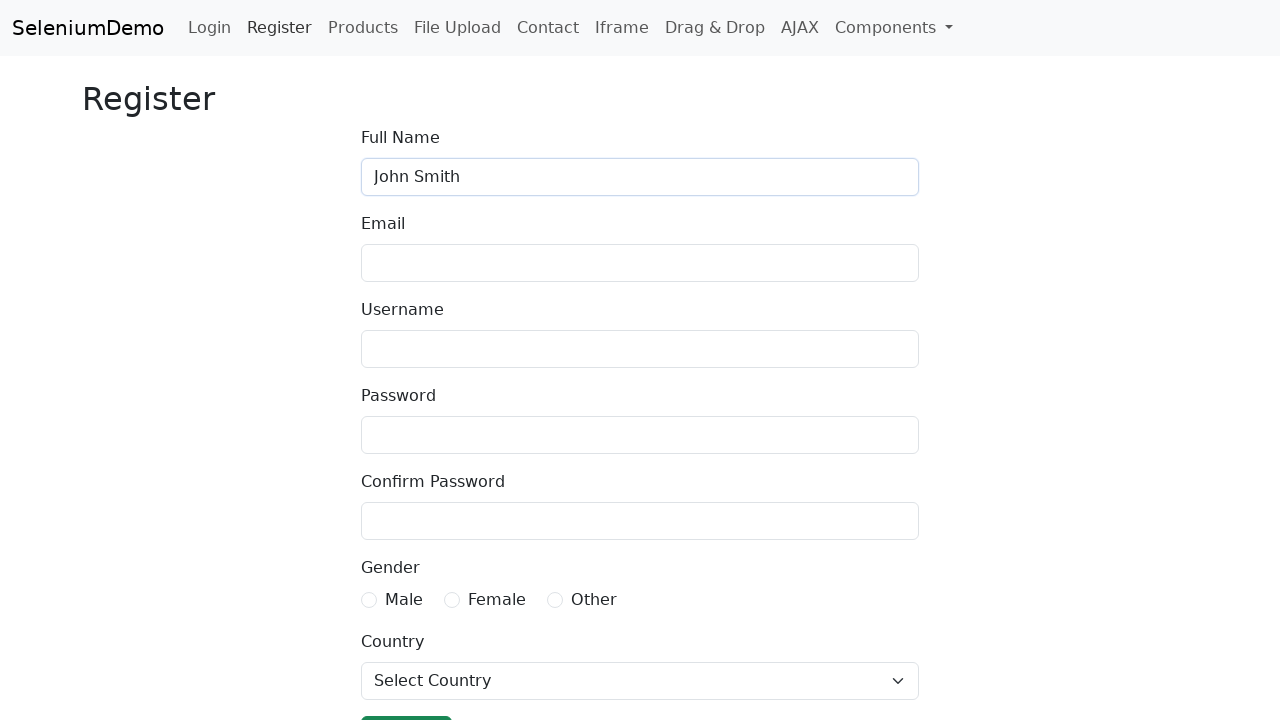

Filled email field with 'john.smith@example.com' on #regEmail
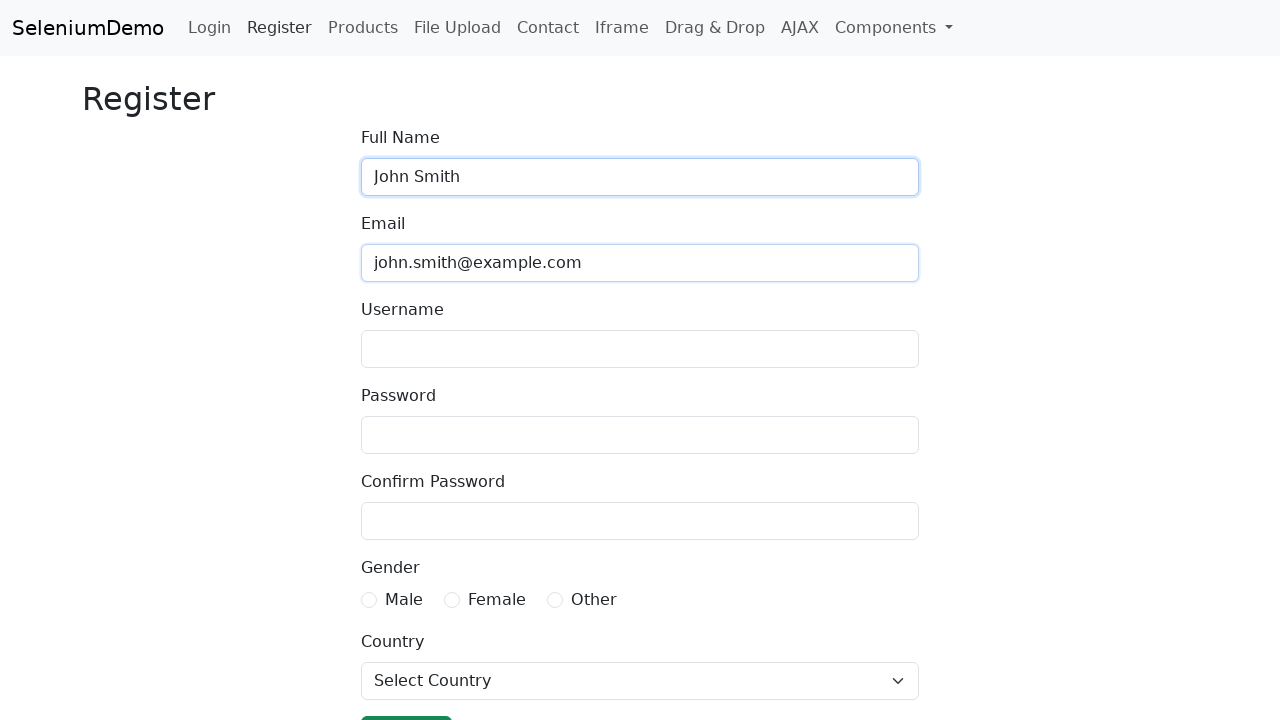

Filled username field with 'johnsmith123' on #regUsername
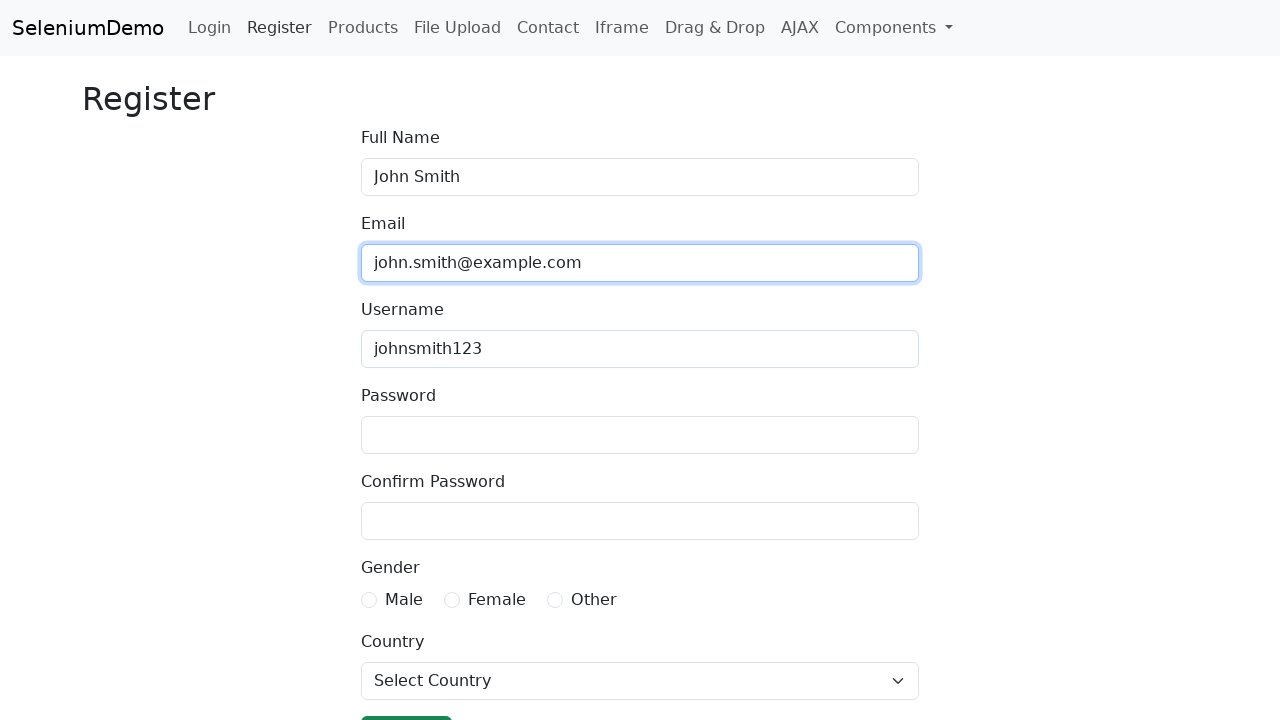

Filled password field with 'SecurePass123' on #regPassword
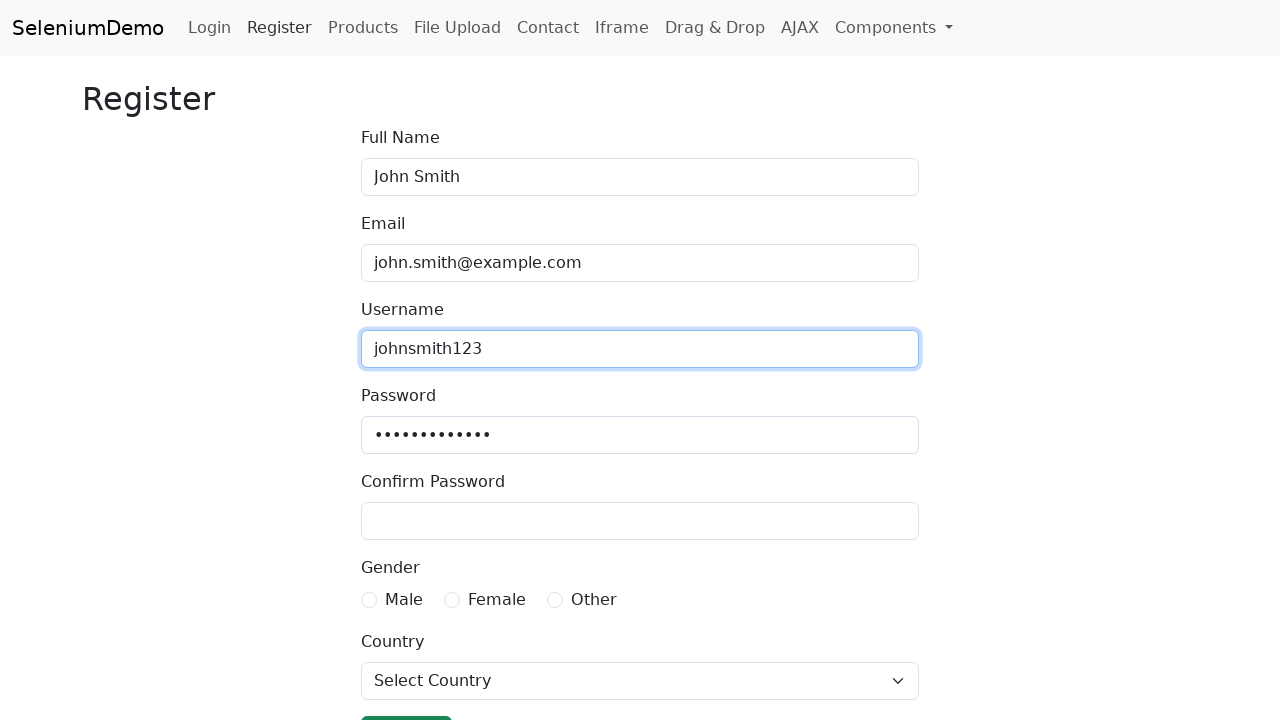

Filled confirm password field with 'SecurePass123' on #regConfirmPassword
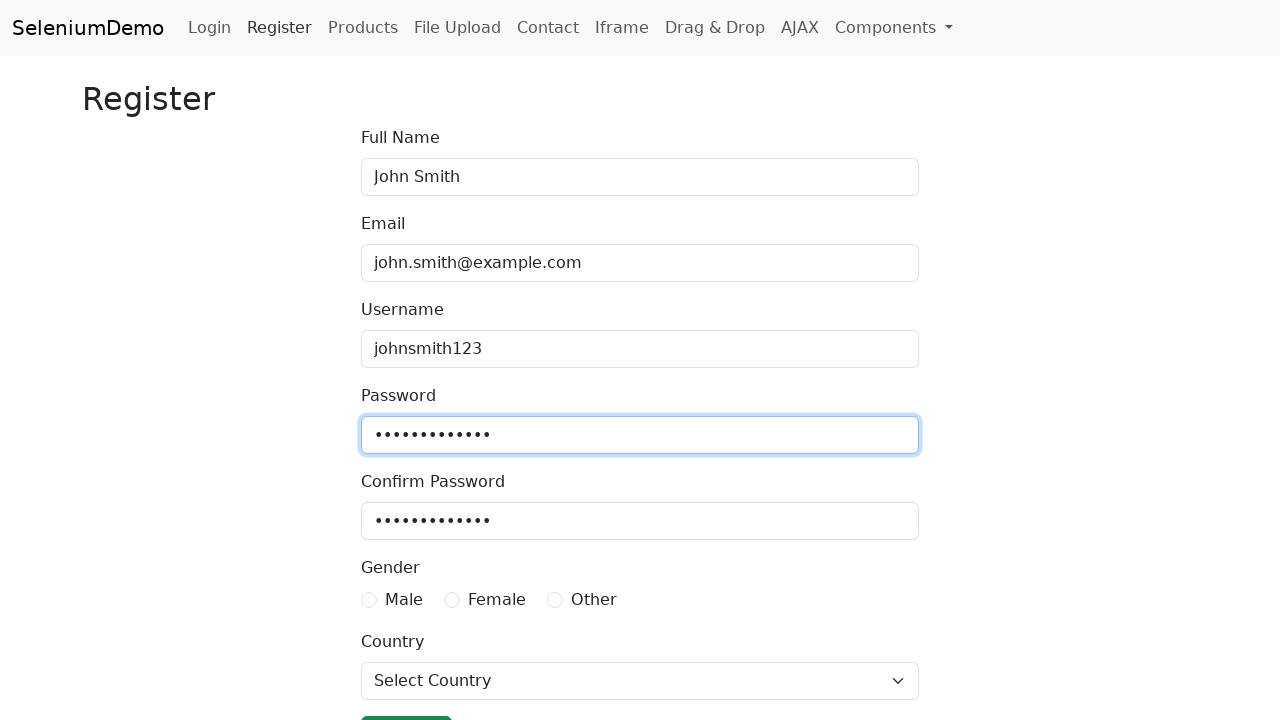

Selected male gender option at (369, 600) on #genderMale
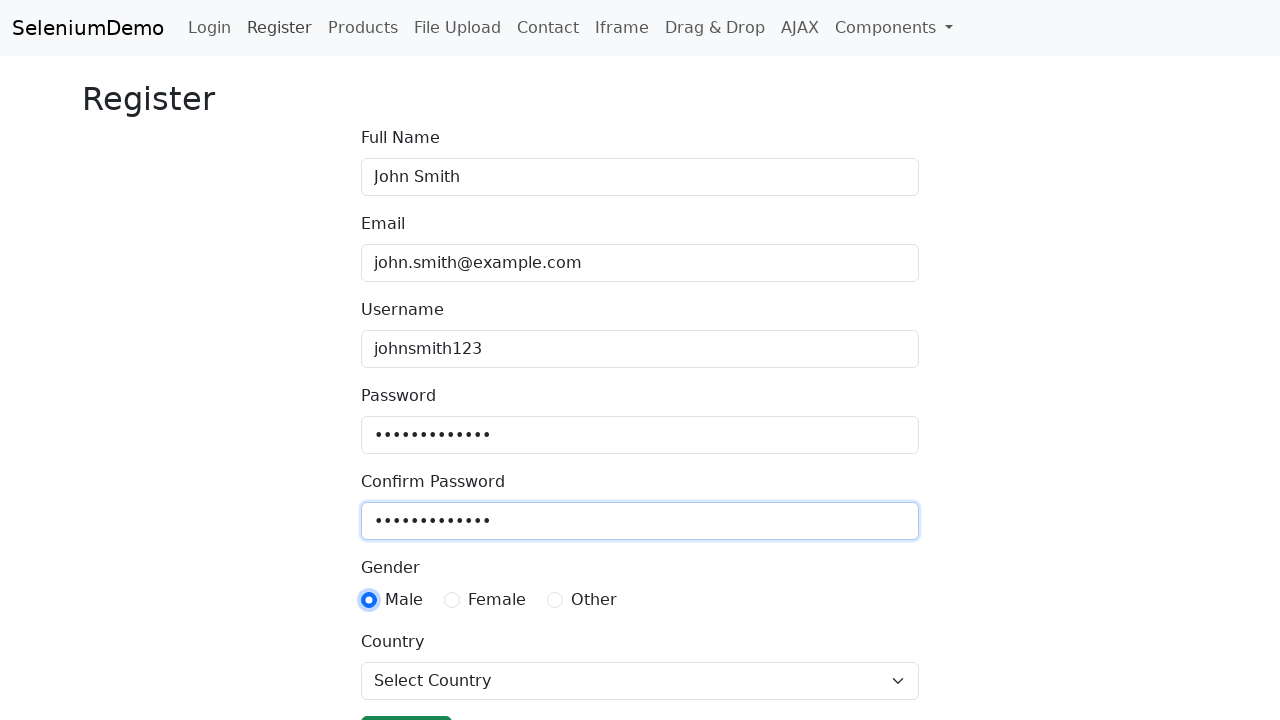

Selected country dropdown option at index 1 on #regCountry
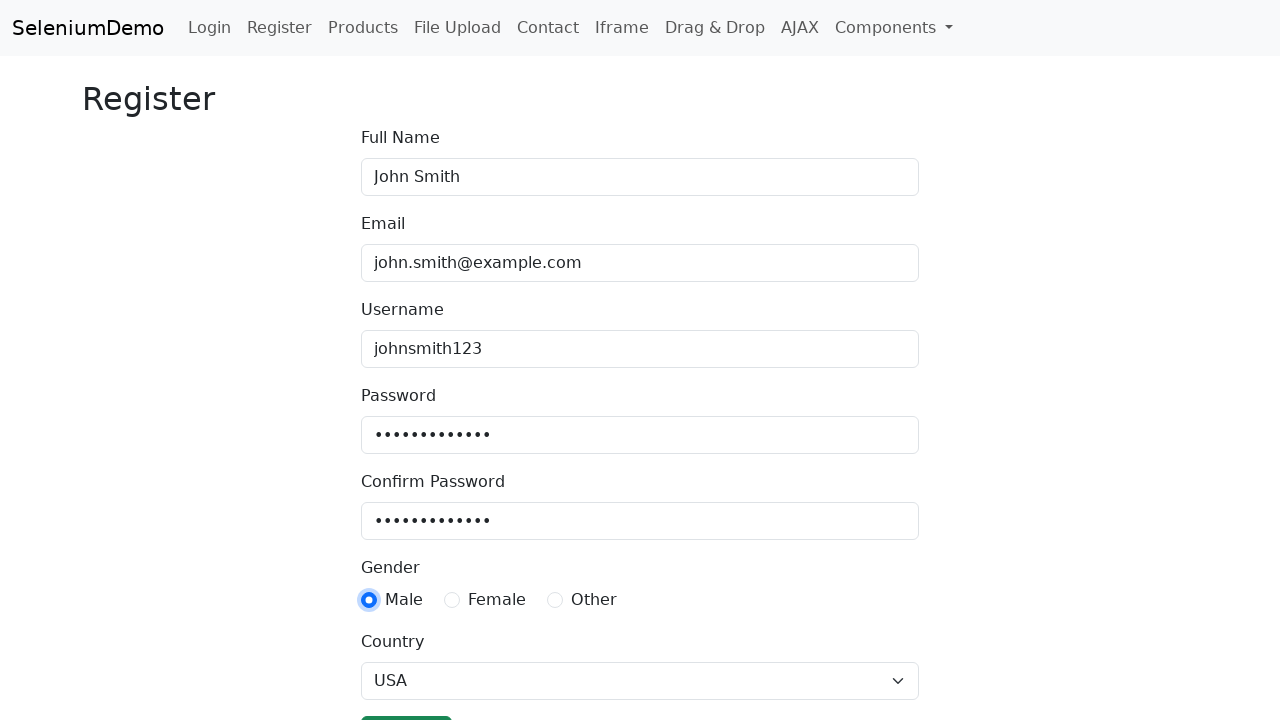

Brief pause between dropdown selections
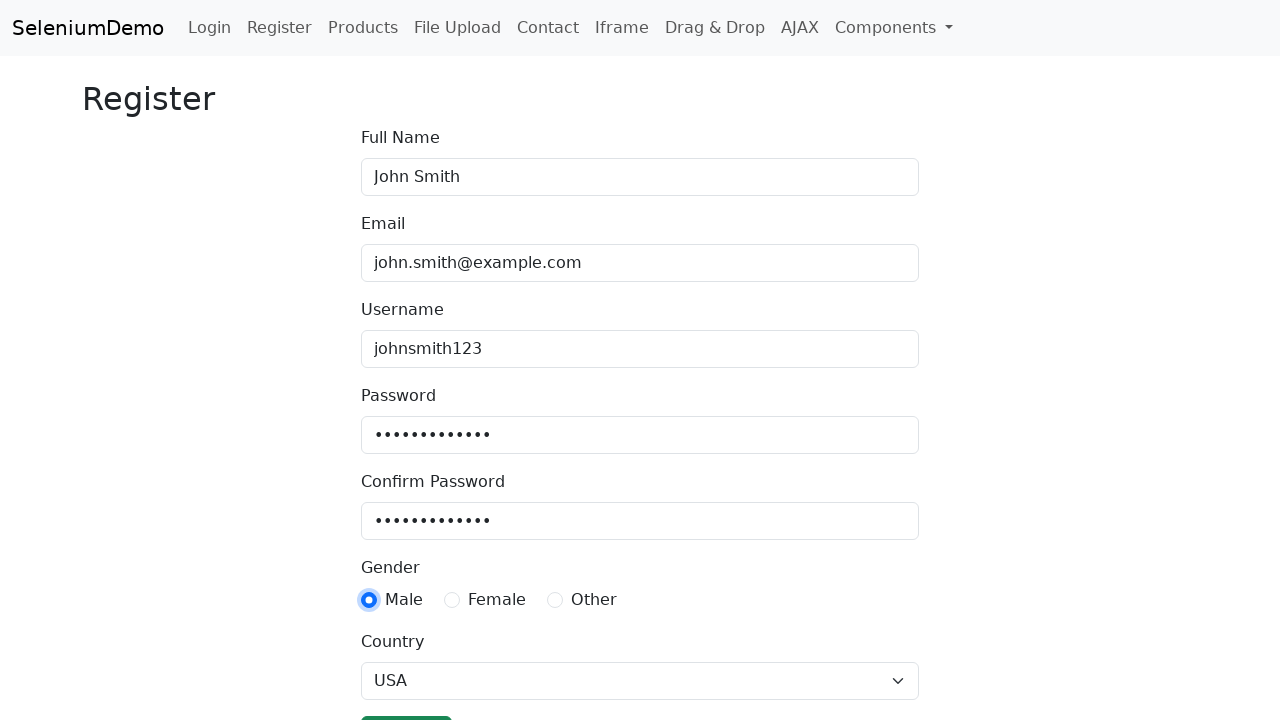

Selected country dropdown option at index 2 on #regCountry
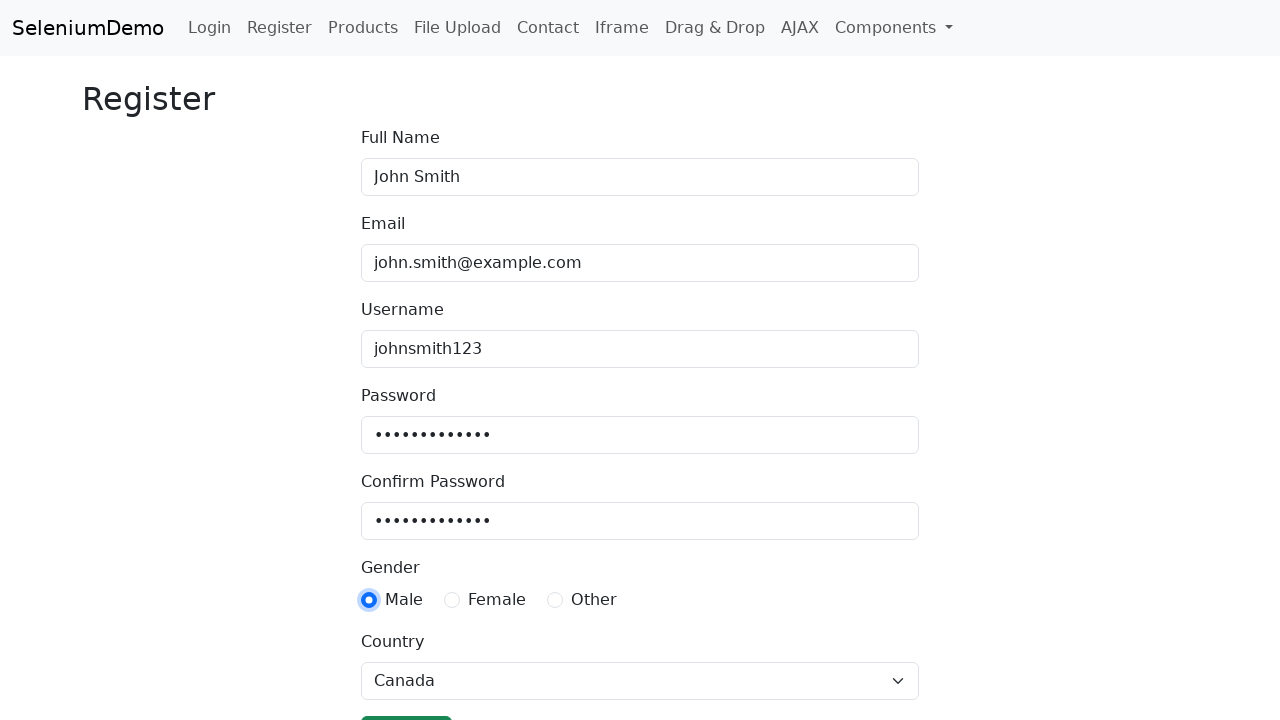

Brief pause between dropdown selections
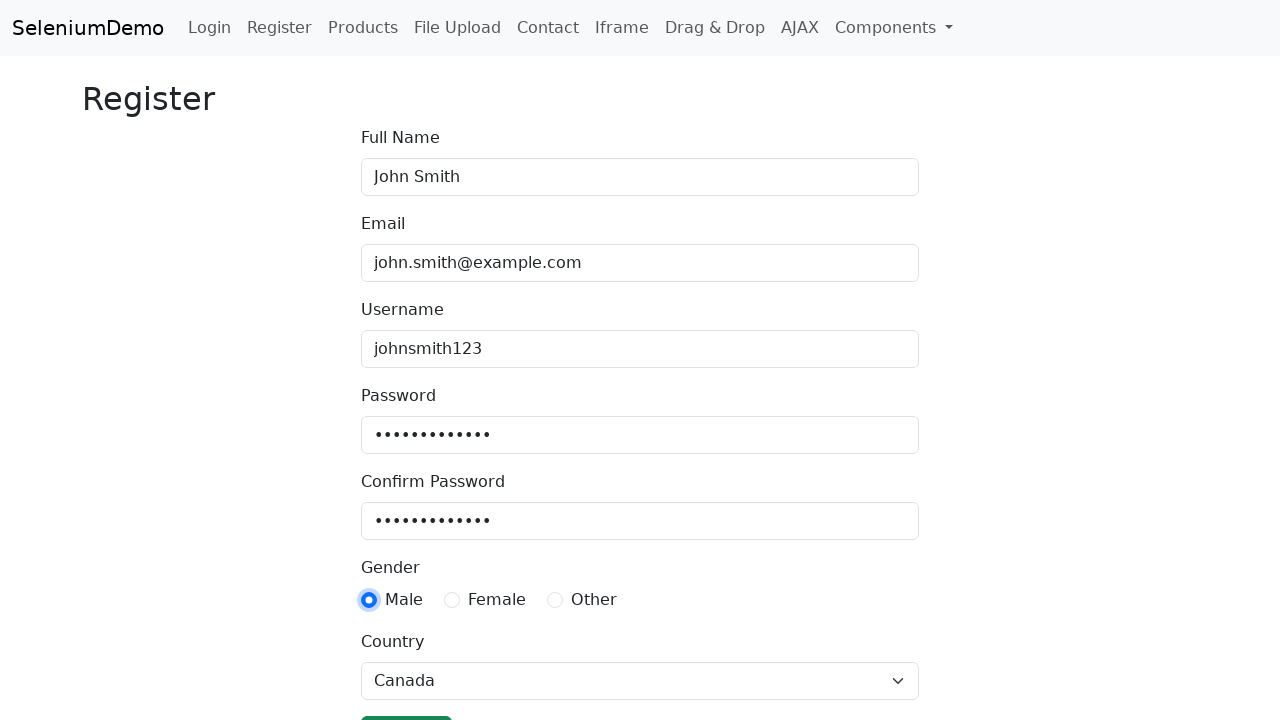

Selected country dropdown option at index 3 on #regCountry
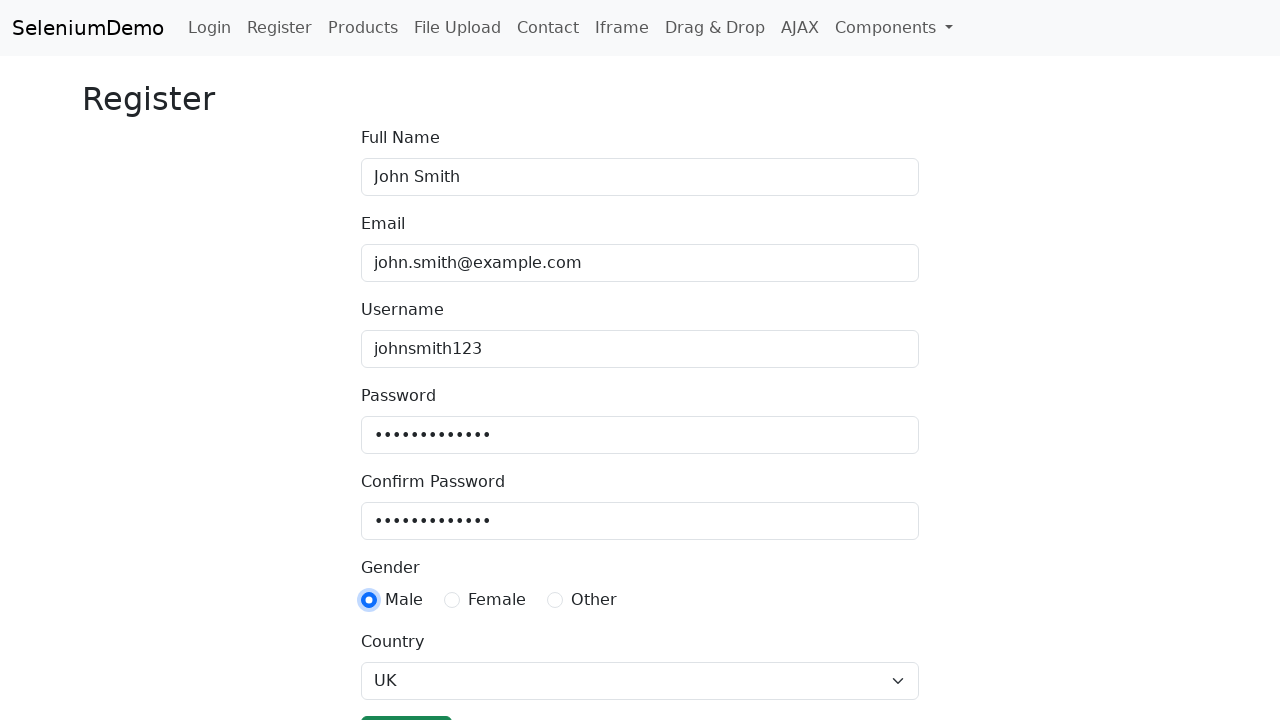

Brief pause between dropdown selections
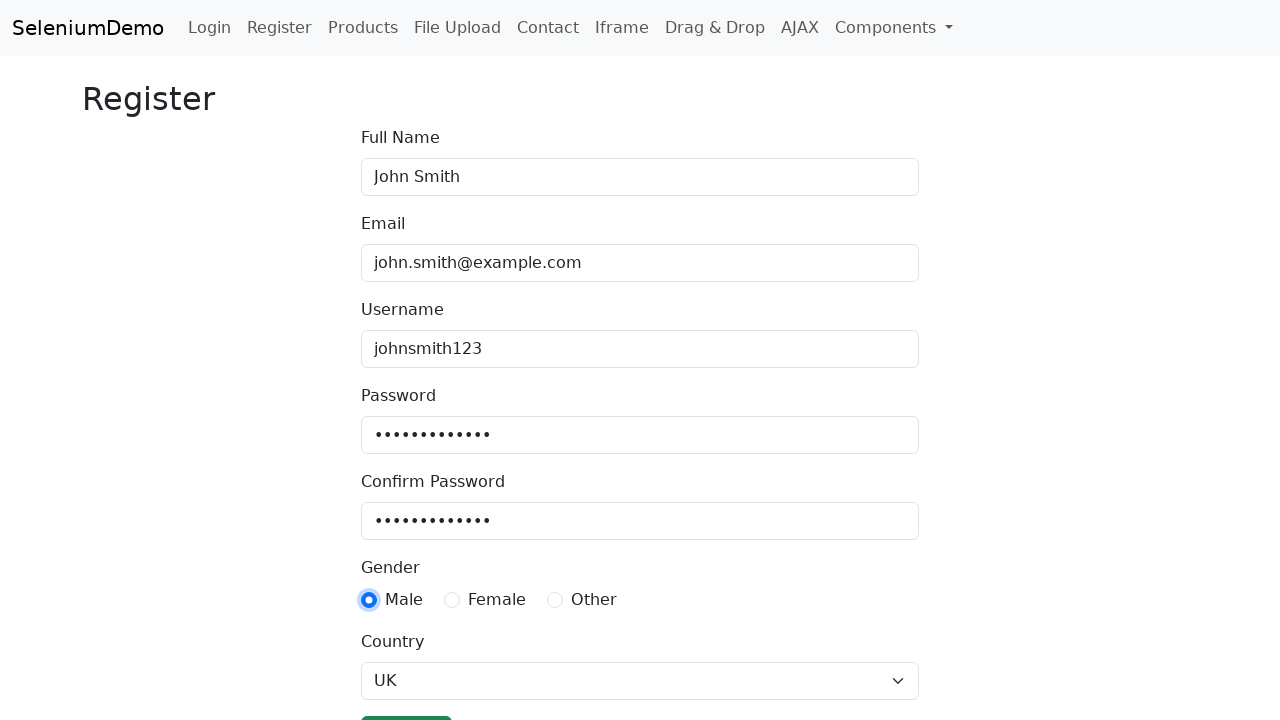

Selected country dropdown option at index 4 on #regCountry
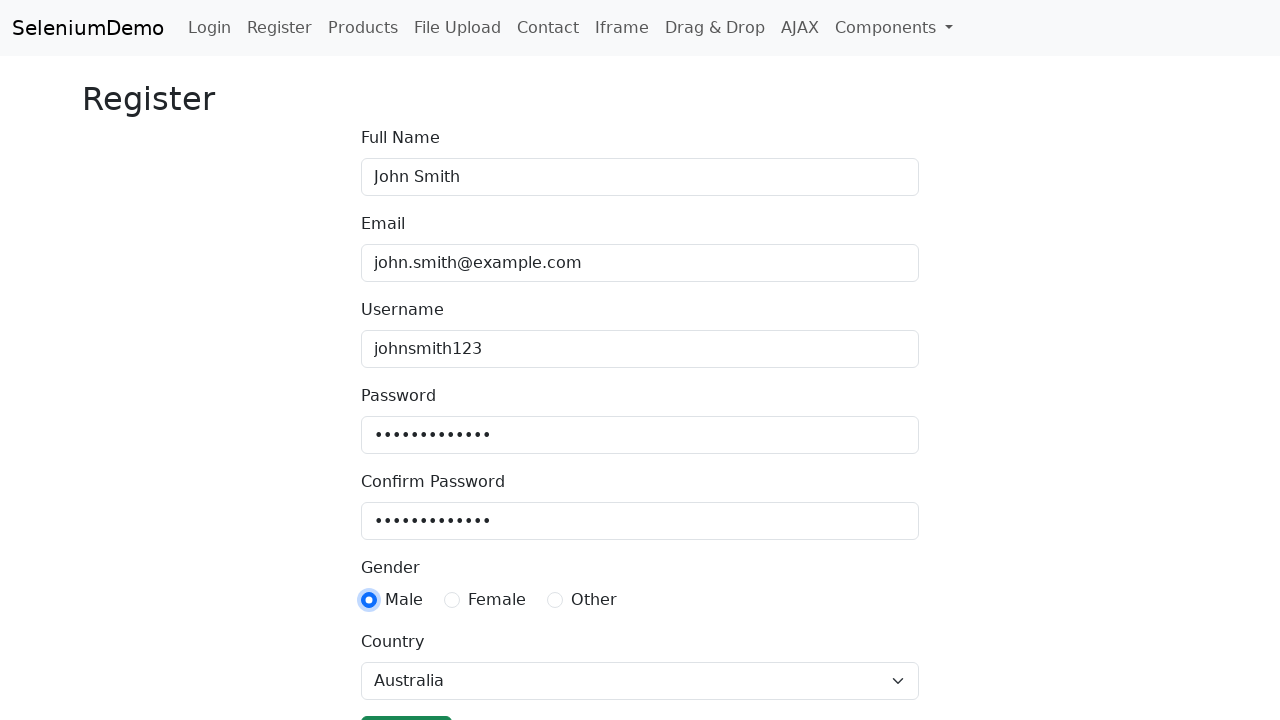

Brief pause between dropdown selections
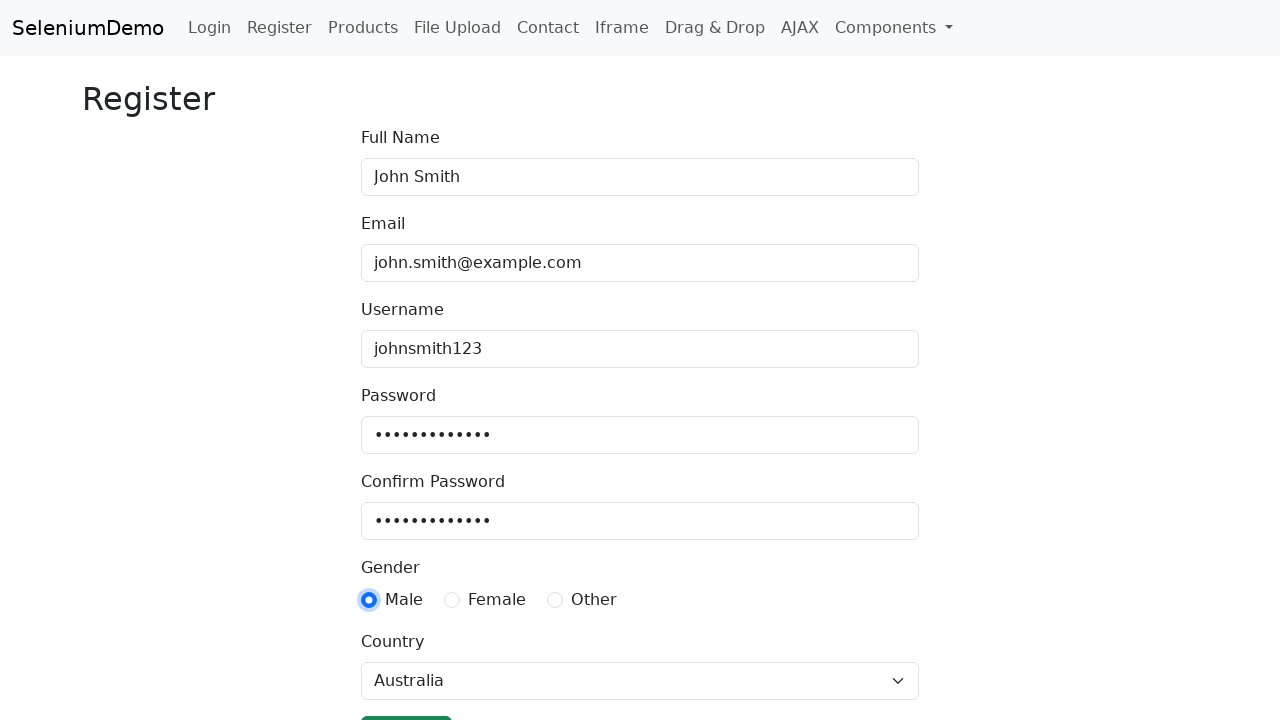

Selected 'Australia' from country dropdown on #regCountry
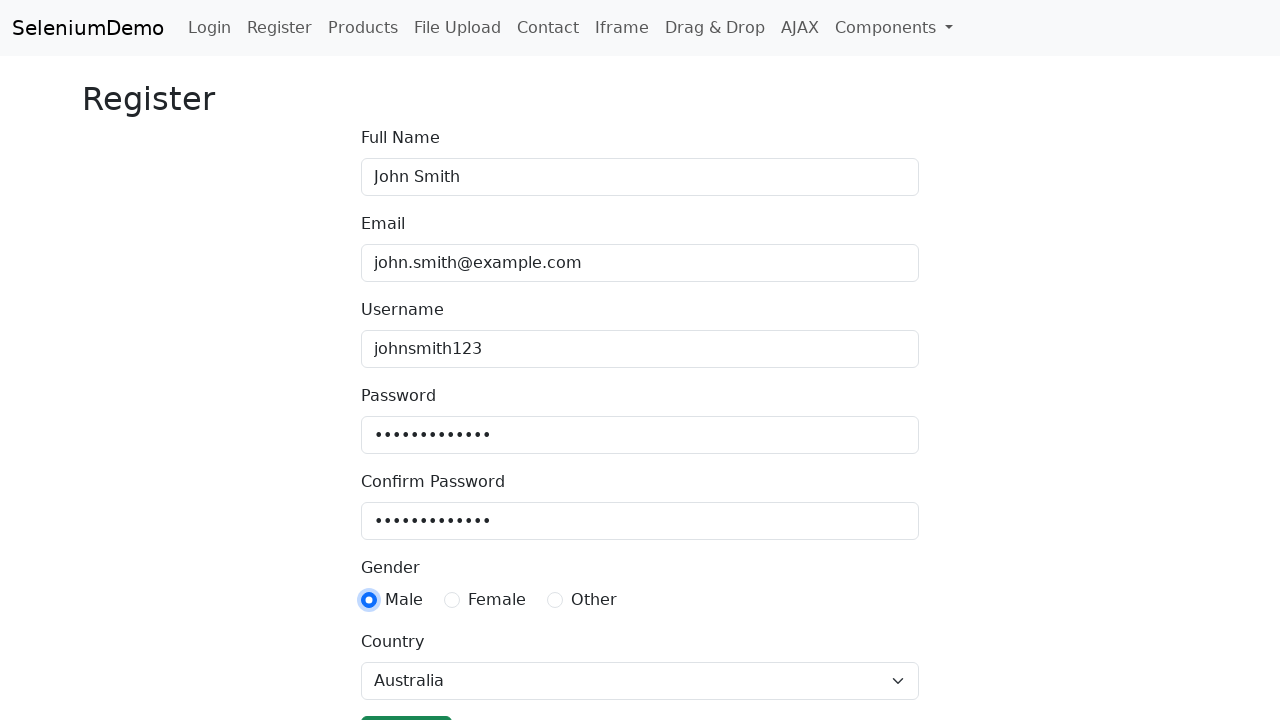

Clicked register button to submit form at (406, 701) on #registerBtn
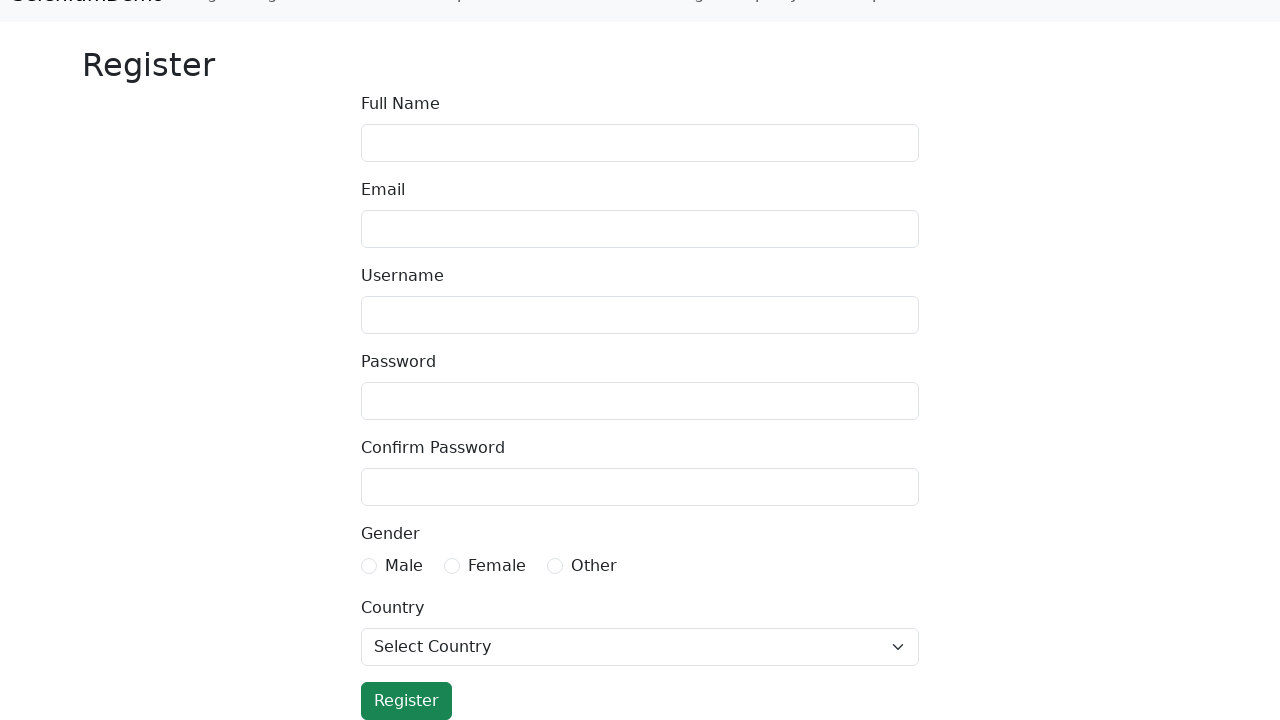

Registration success message appeared
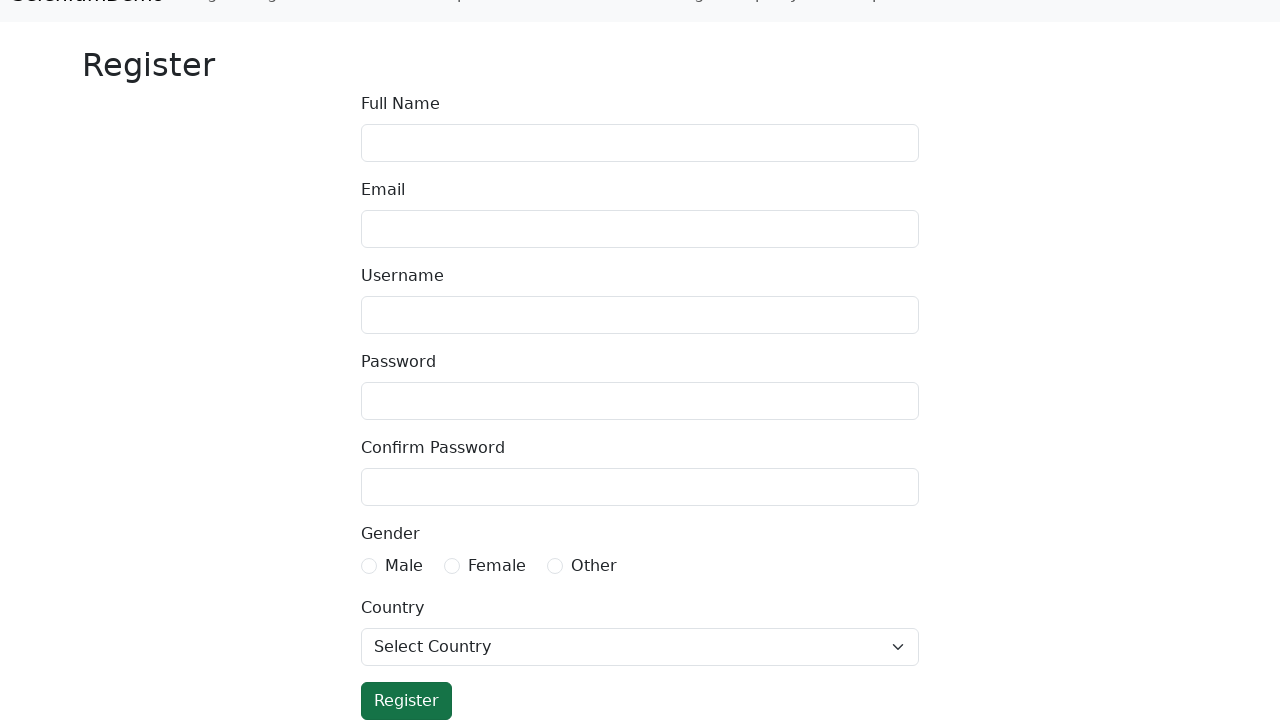

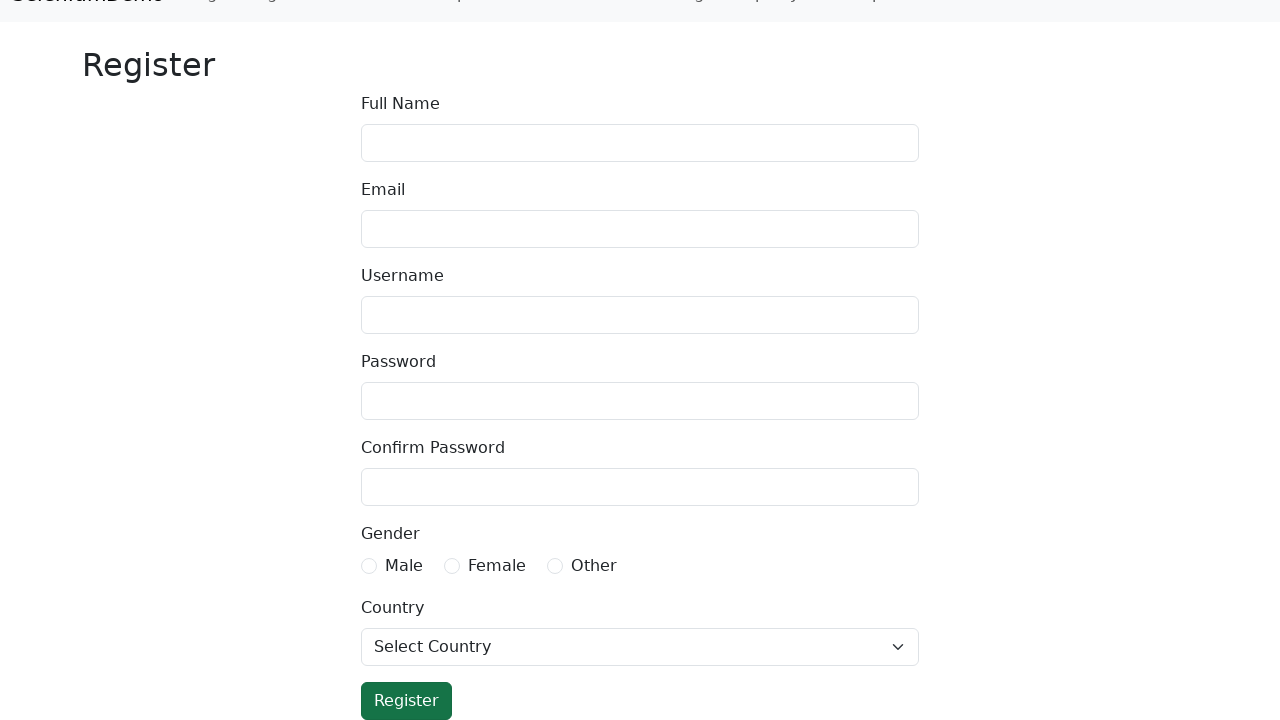